Tests updating cart with empty quantity field to verify required field validation

Starting URL: https://gsports.vn/mua/mu-bao-hiem-nua-dau-carbon-x-gangster/

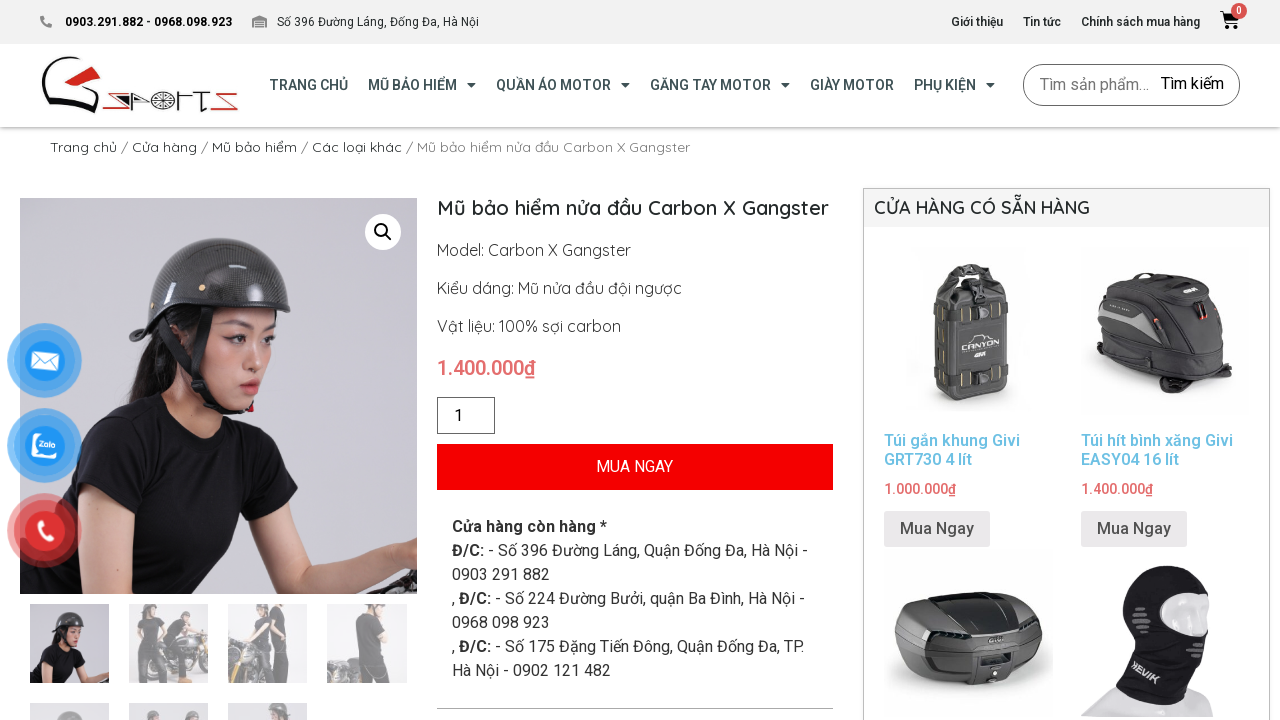

Clicked add to cart button for carbon half helmet at (635, 467) on xpath=/html/body/div[3]/div/section[2]/div/div/div[1]/div/div/section[1]/div/div
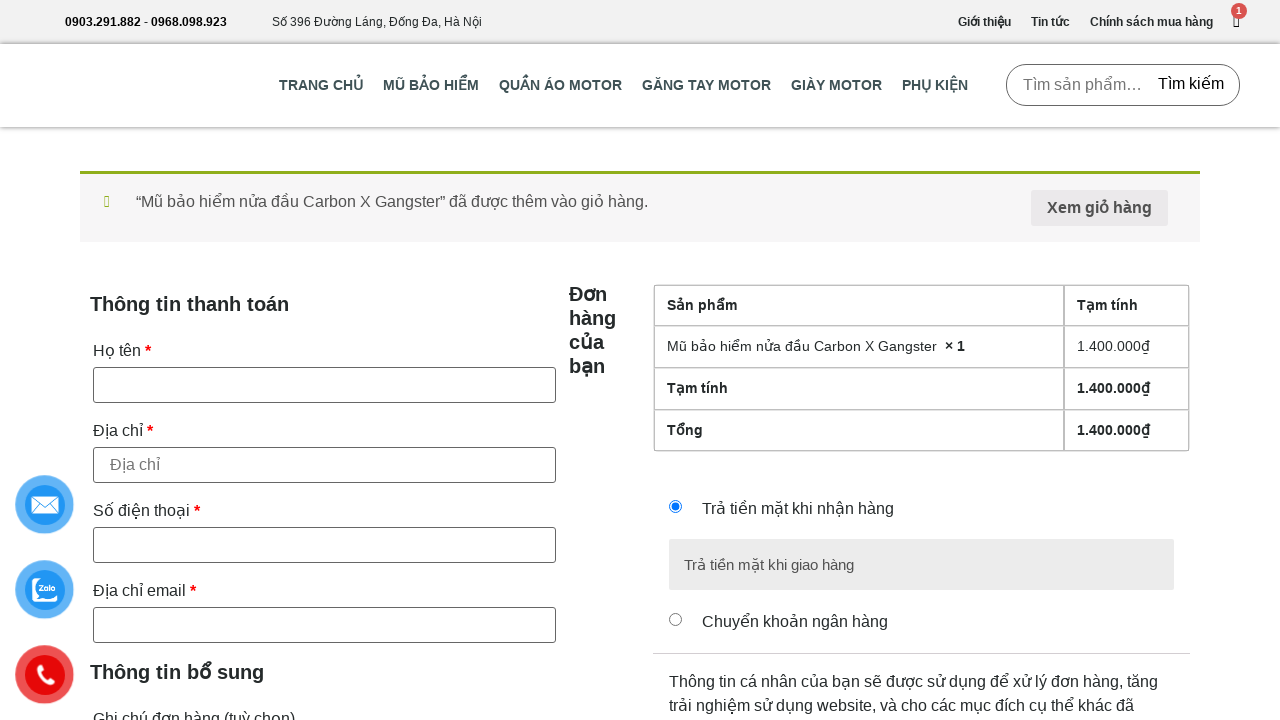

Navigated to cart page
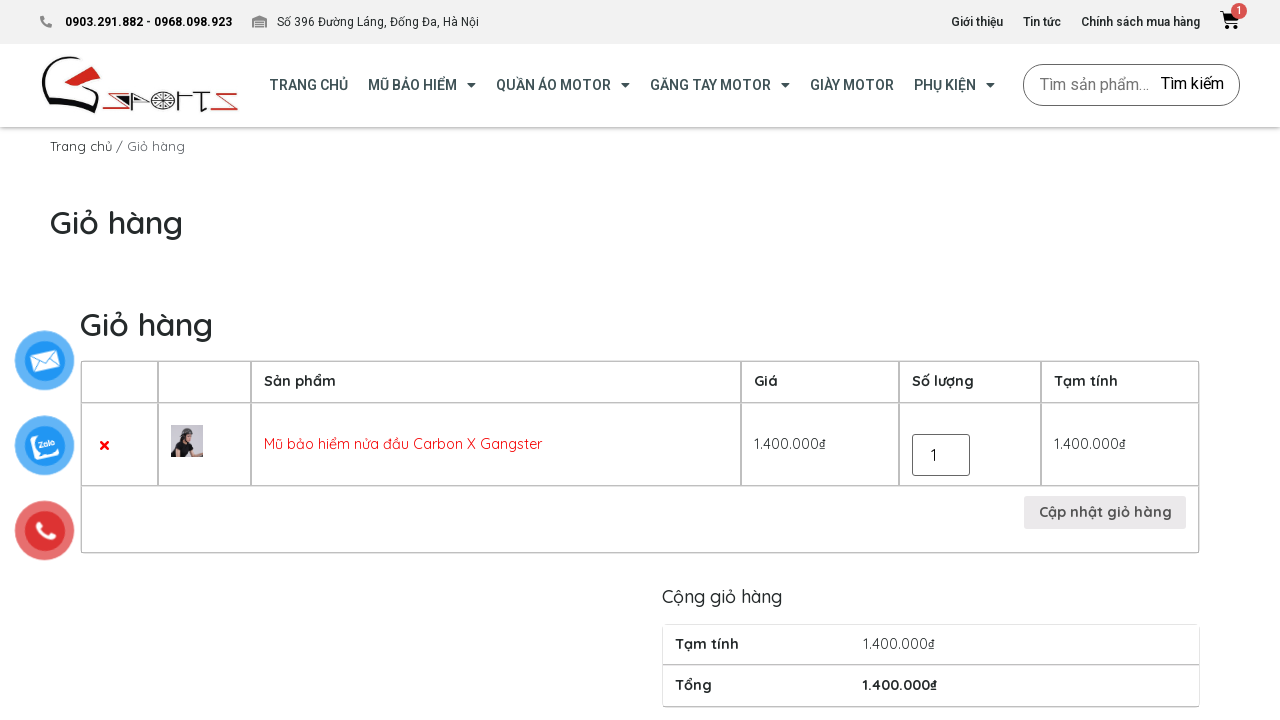

Cleared quantity input field on xpath=/html/body/div[2]/div/section[2]/div/div/div/div/div/div[2]/div/div/div/di
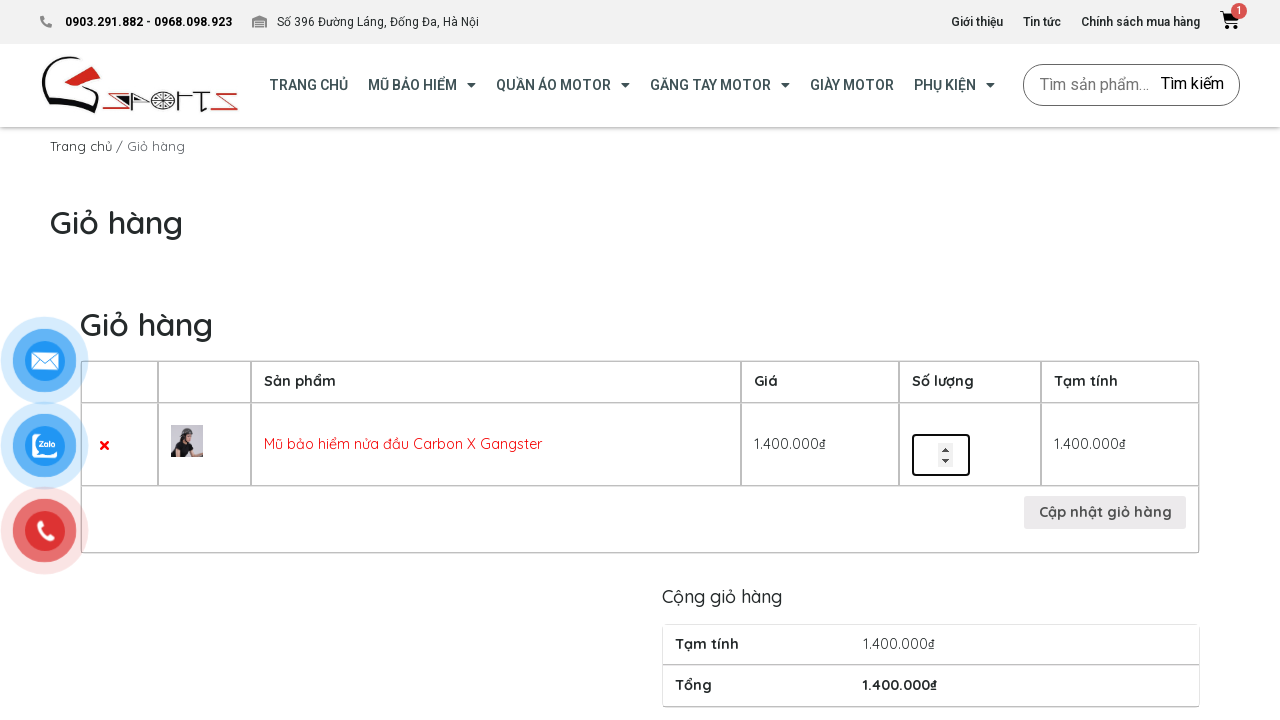

Left quantity field empty to test required field validation on xpath=/html/body/div[2]/div/section[2]/div/div/div/div/div/div[2]/div/div/div/di
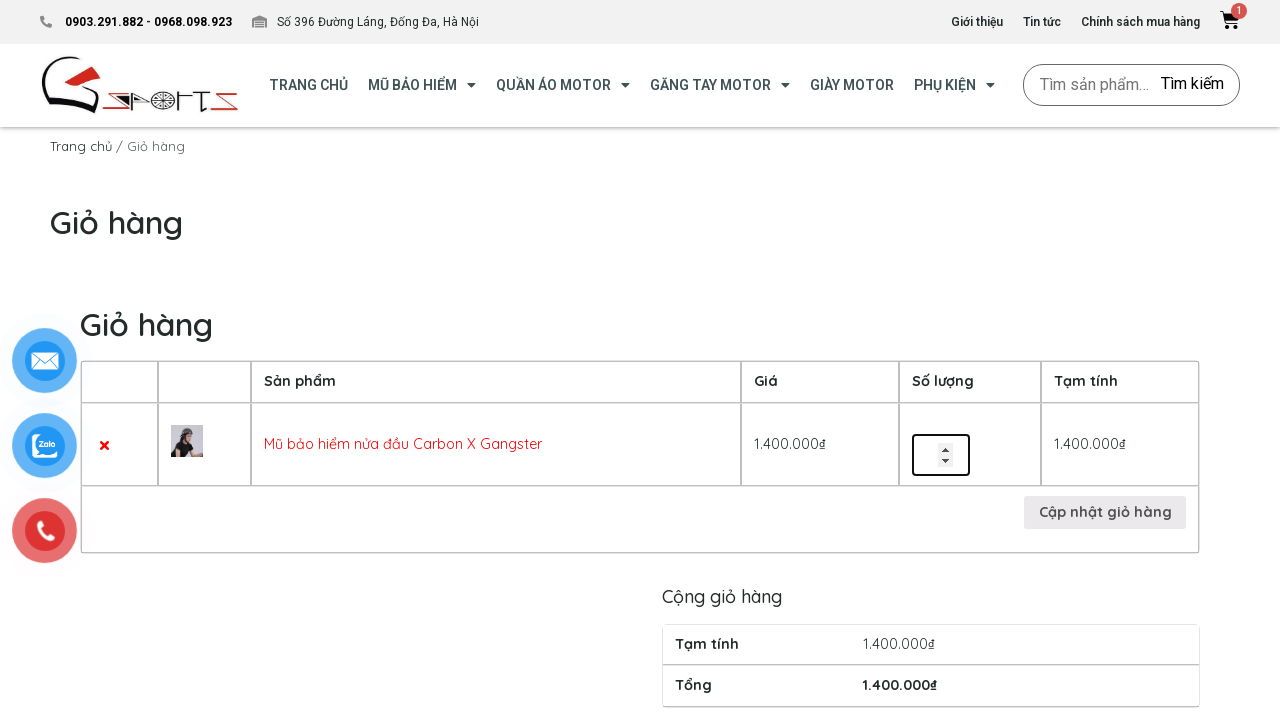

Clicked update cart button with empty quantity at (1105, 512) on xpath=/html/body/div[2]/div/section[2]/div[2]/div/div/div/div/div[2]/div/div/div
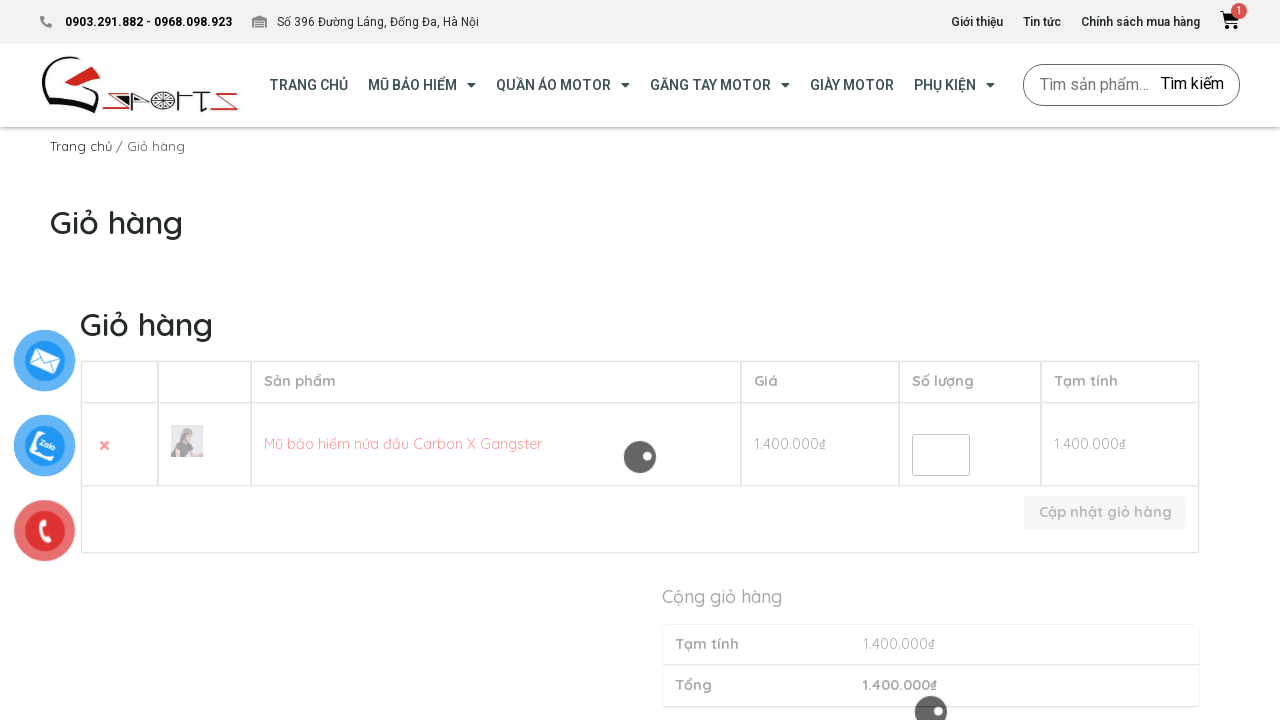

Required field validation error message appeared
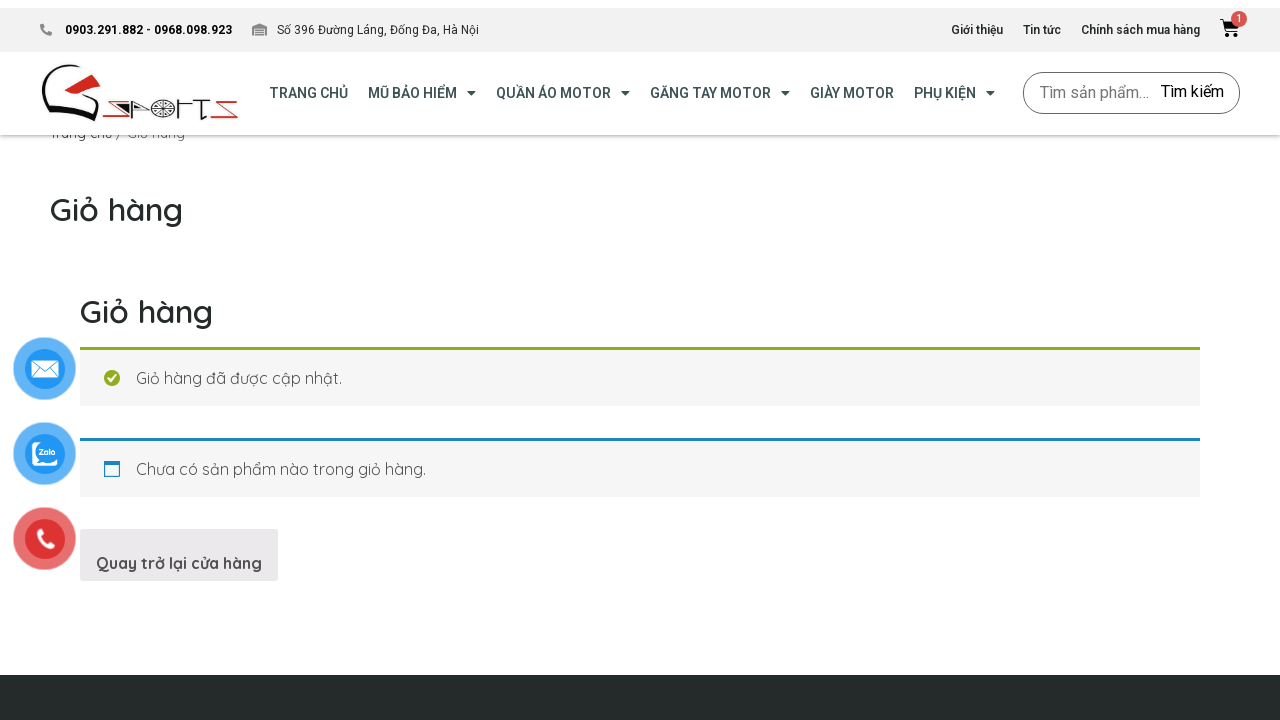

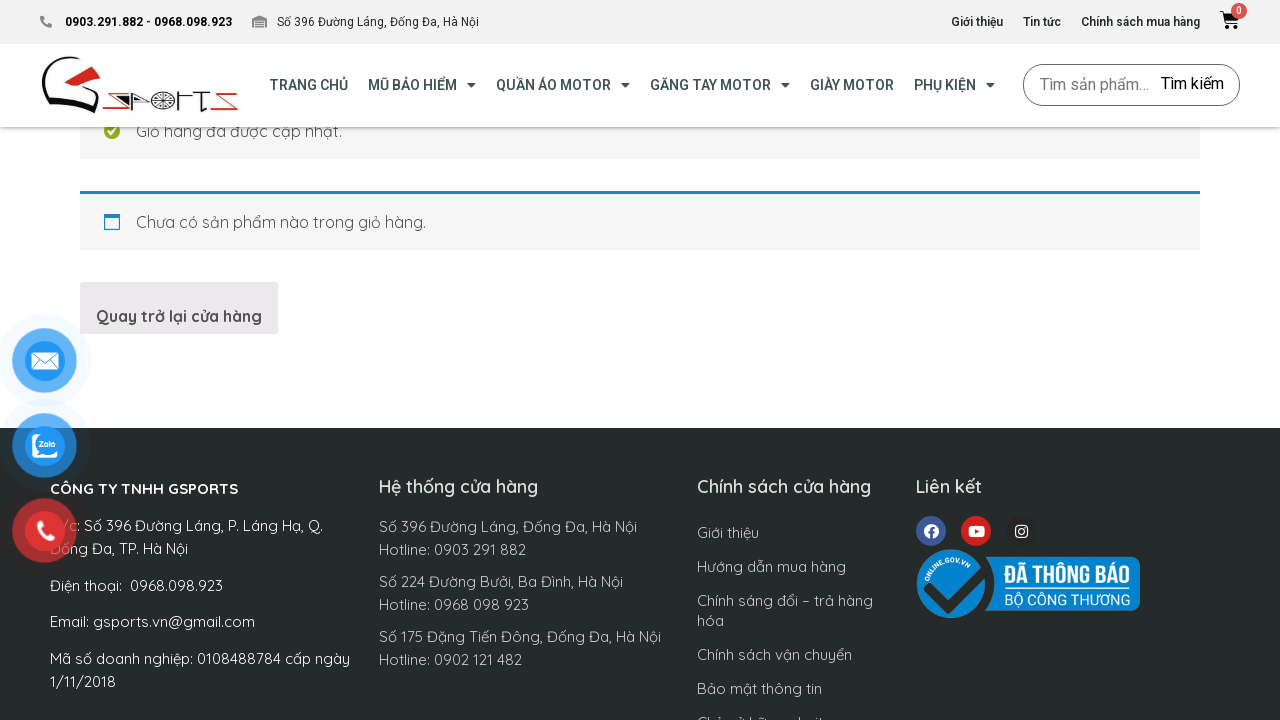